Tests dynamic loading with wait until text appears, then clicks on the Elemental Selenium link

Starting URL: https://the-internet.herokuapp.com

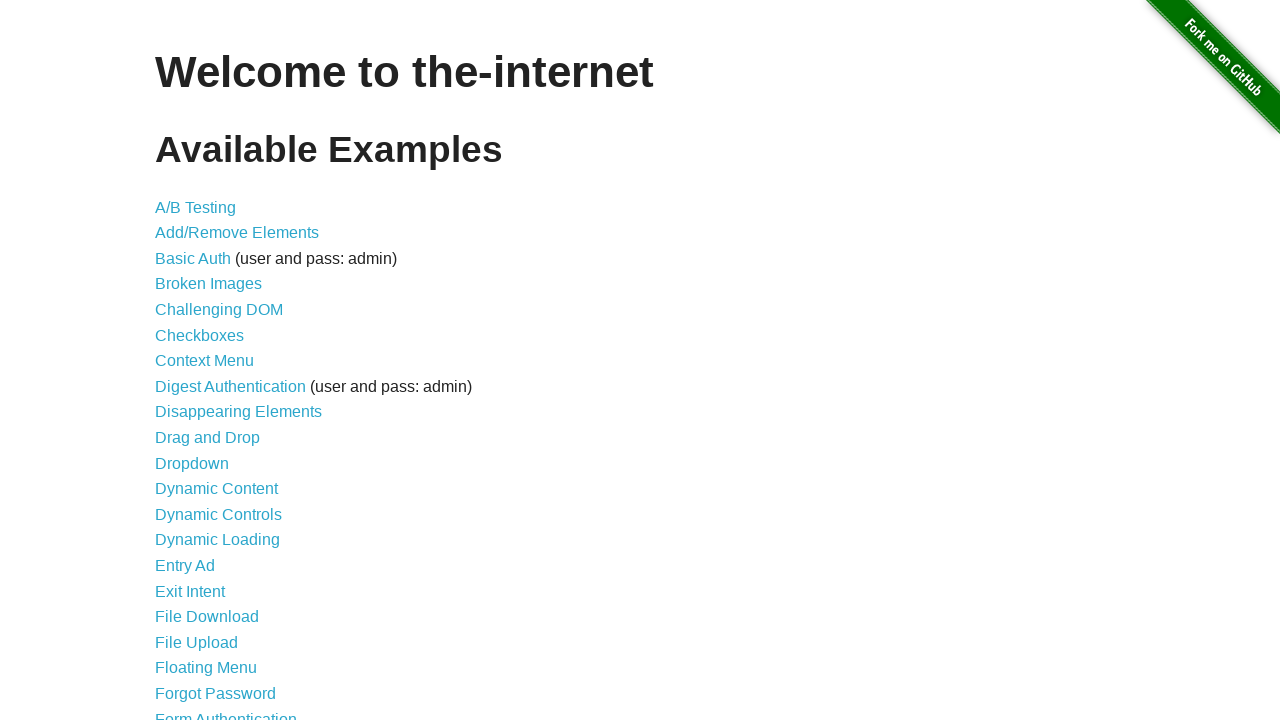

Clicked on Dynamic Loading link at (218, 540) on a[href='/dynamic_loading']
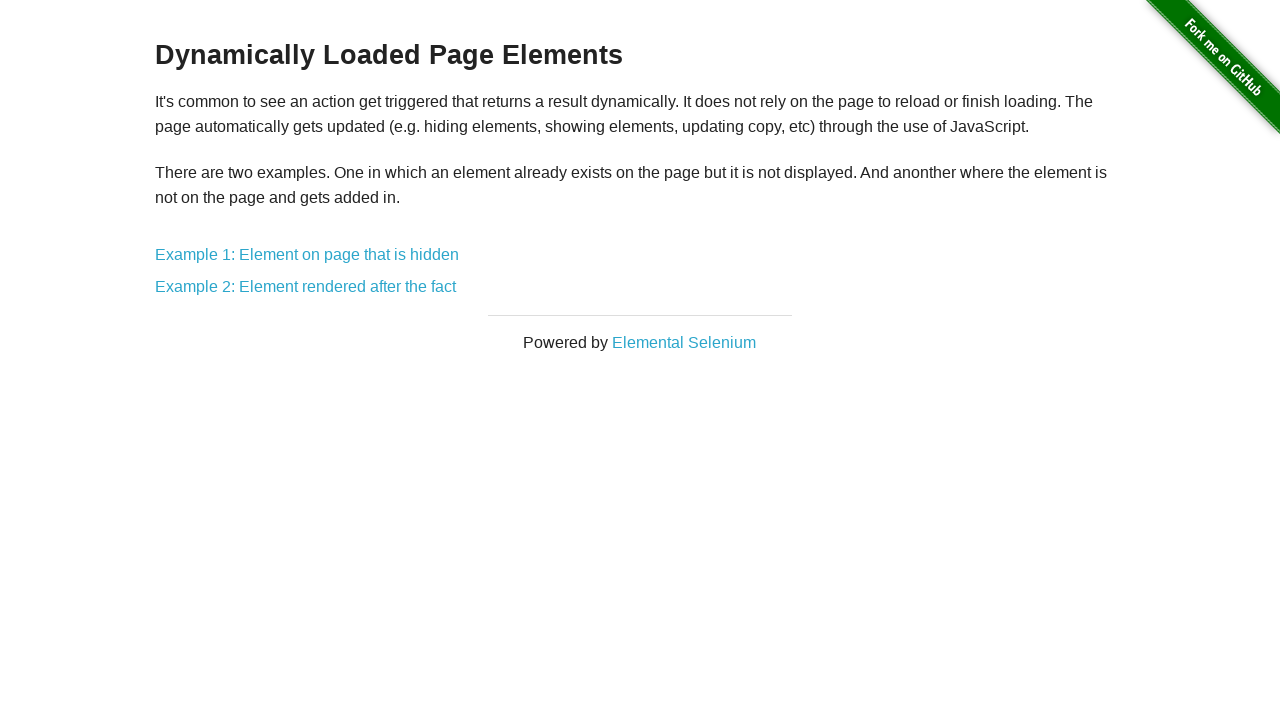

Clicked on Example 1 link at (307, 255) on a[href='/dynamic_loading/1']
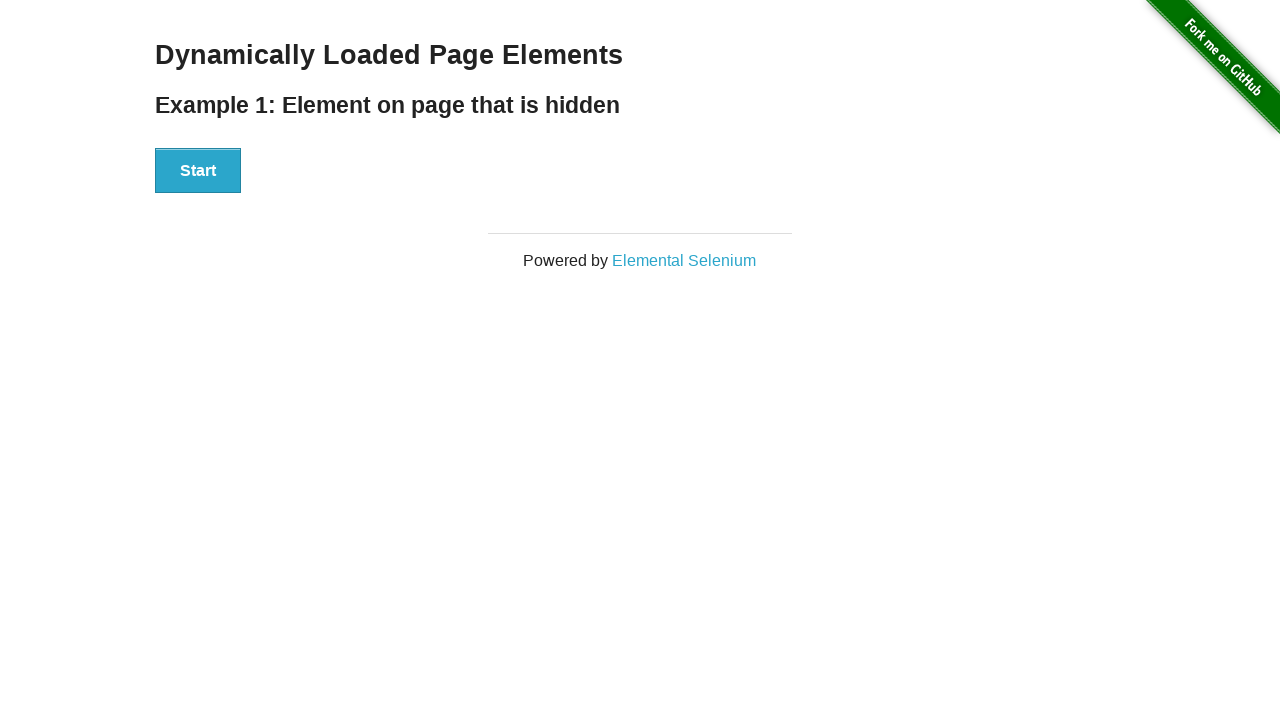

Clicked Start button at (198, 171) on button
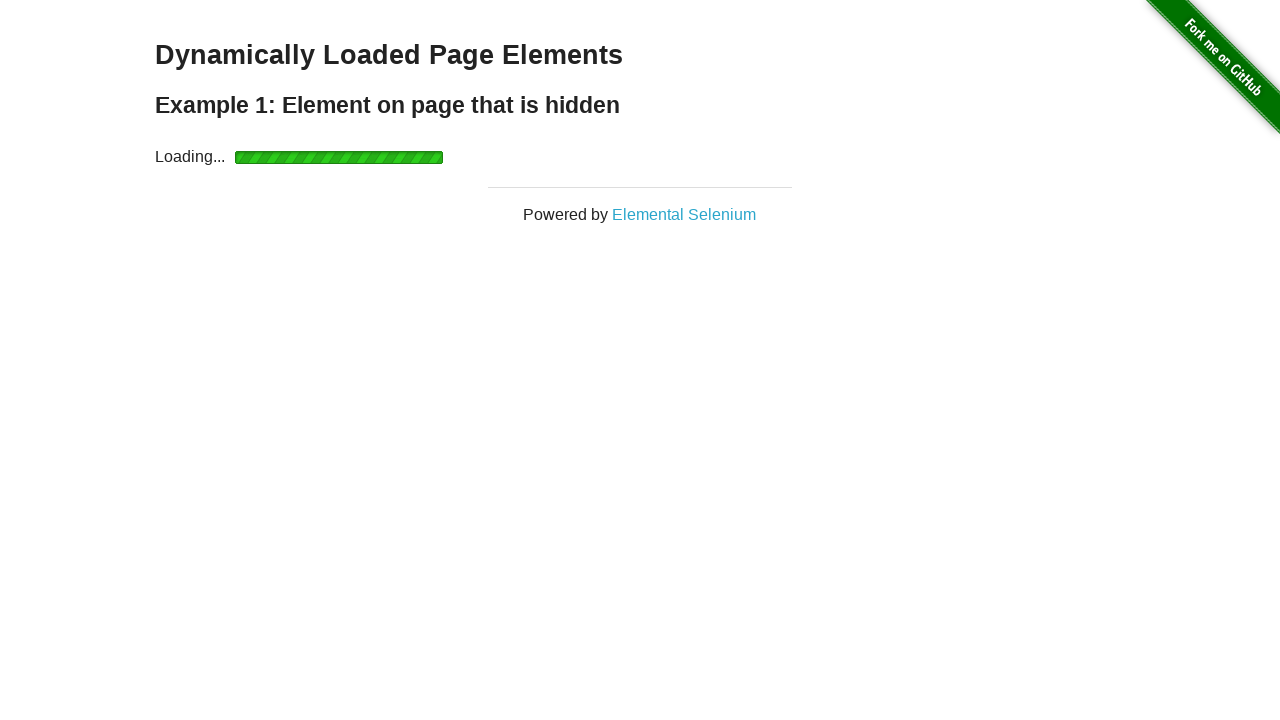

Waited for 'Hello World!' text to appear dynamically
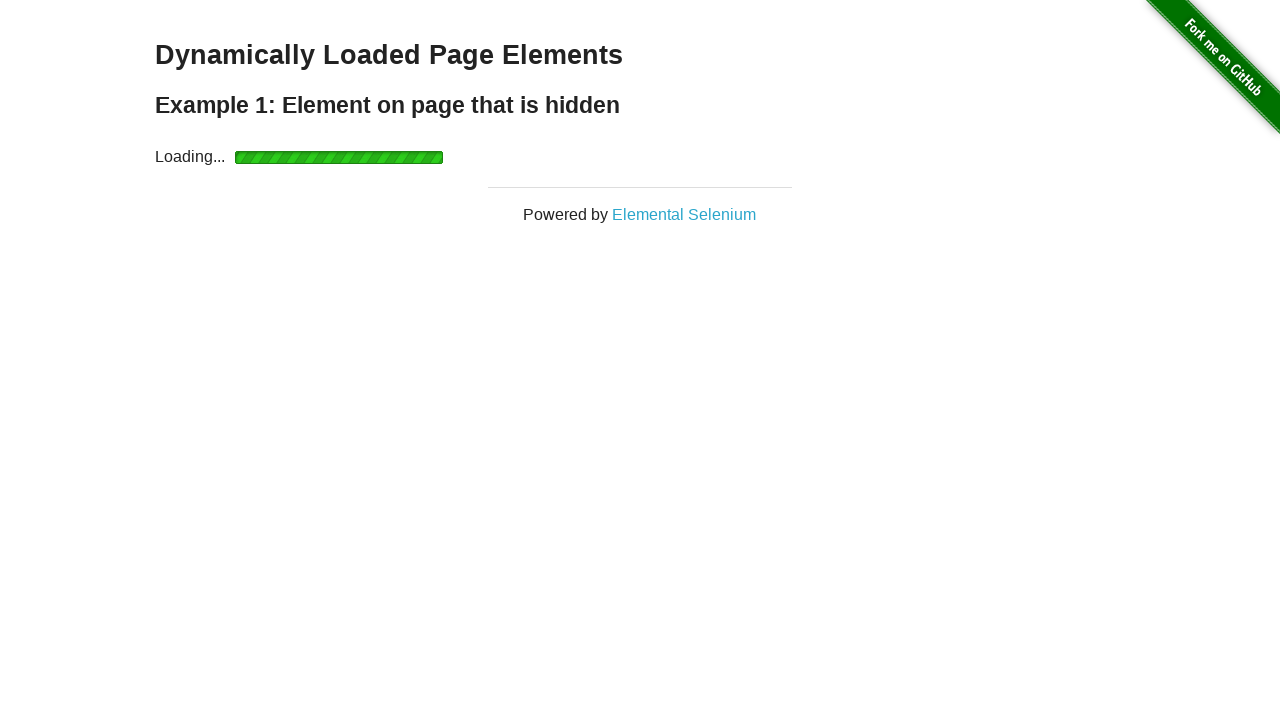

Clicked on Elemental Selenium link at (684, 215) on a[href='http://elementalselenium.com/']
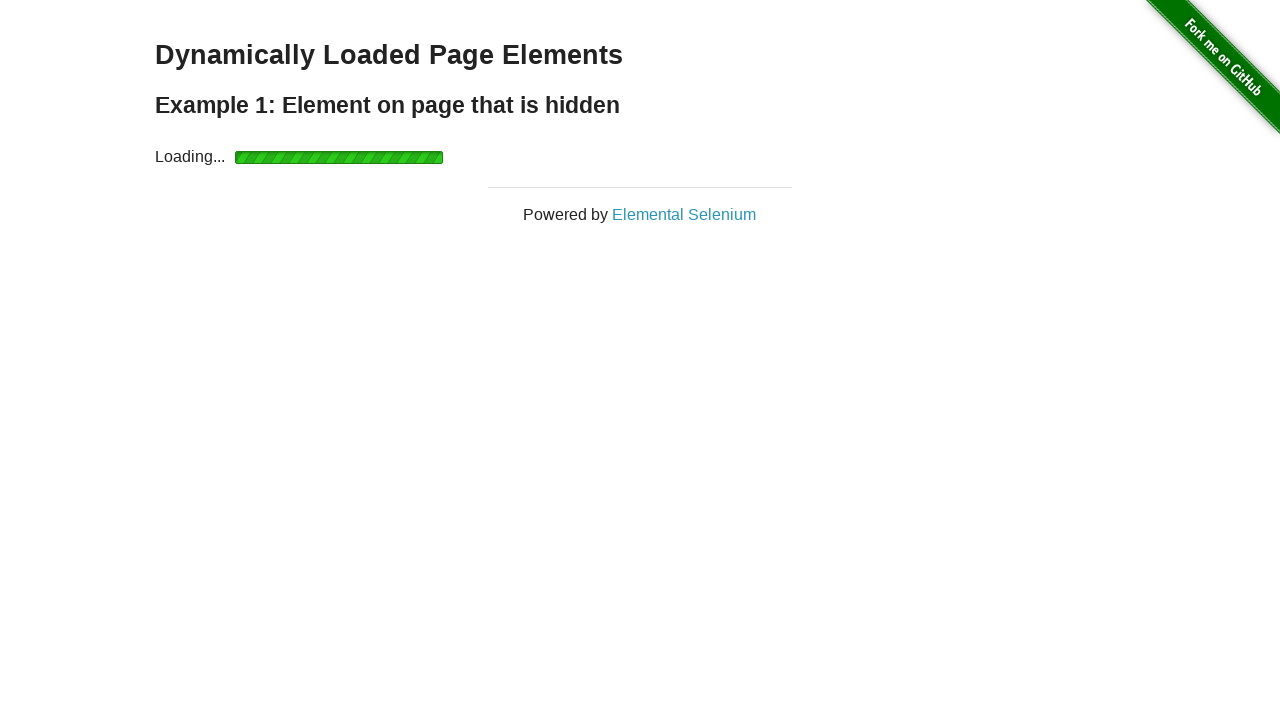

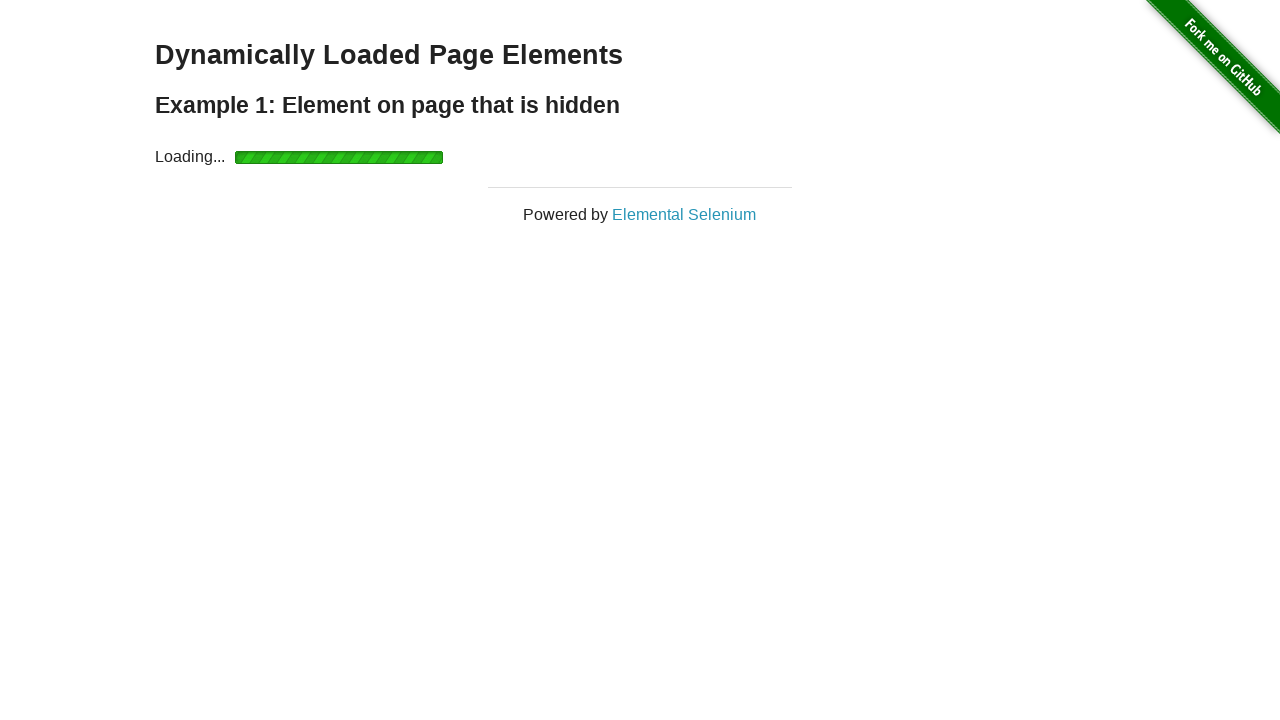